Solves a math captcha by retrieving an attribute value, calculating a result, and filling out a form with checkbox selections

Starting URL: http://suninjuly.github.io/get_attribute.html

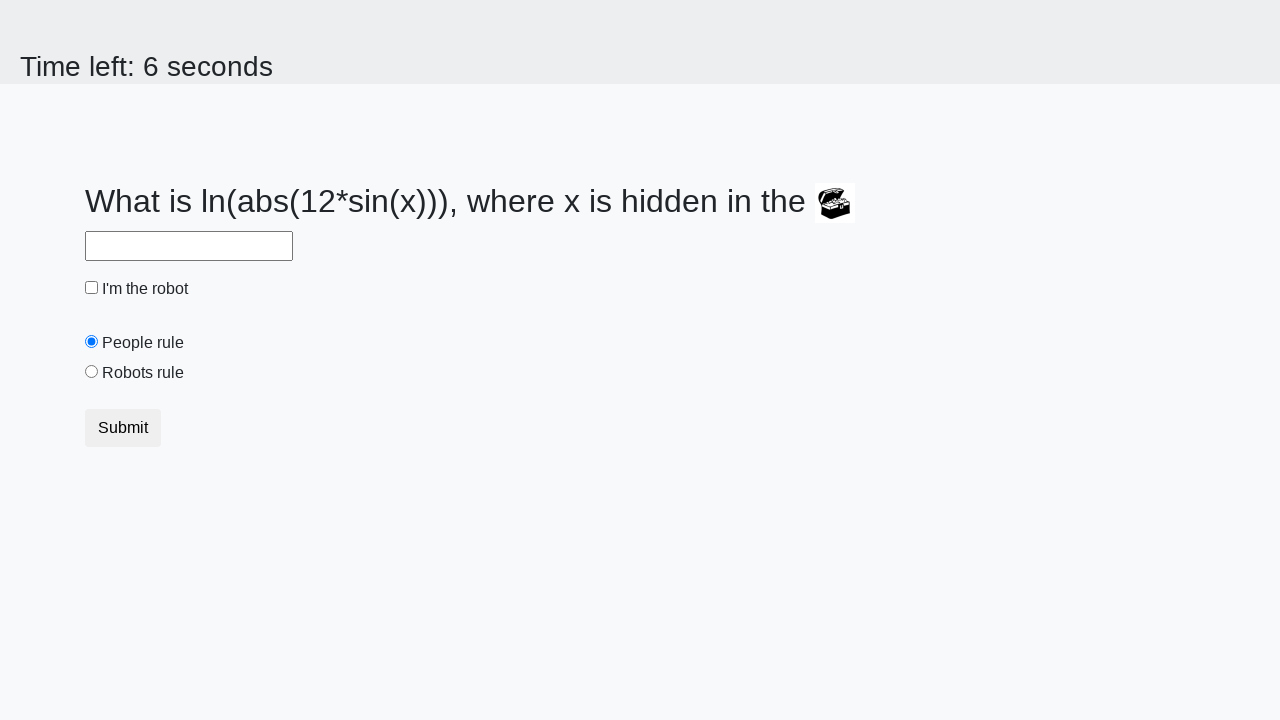

Located treasure element with valuex attribute
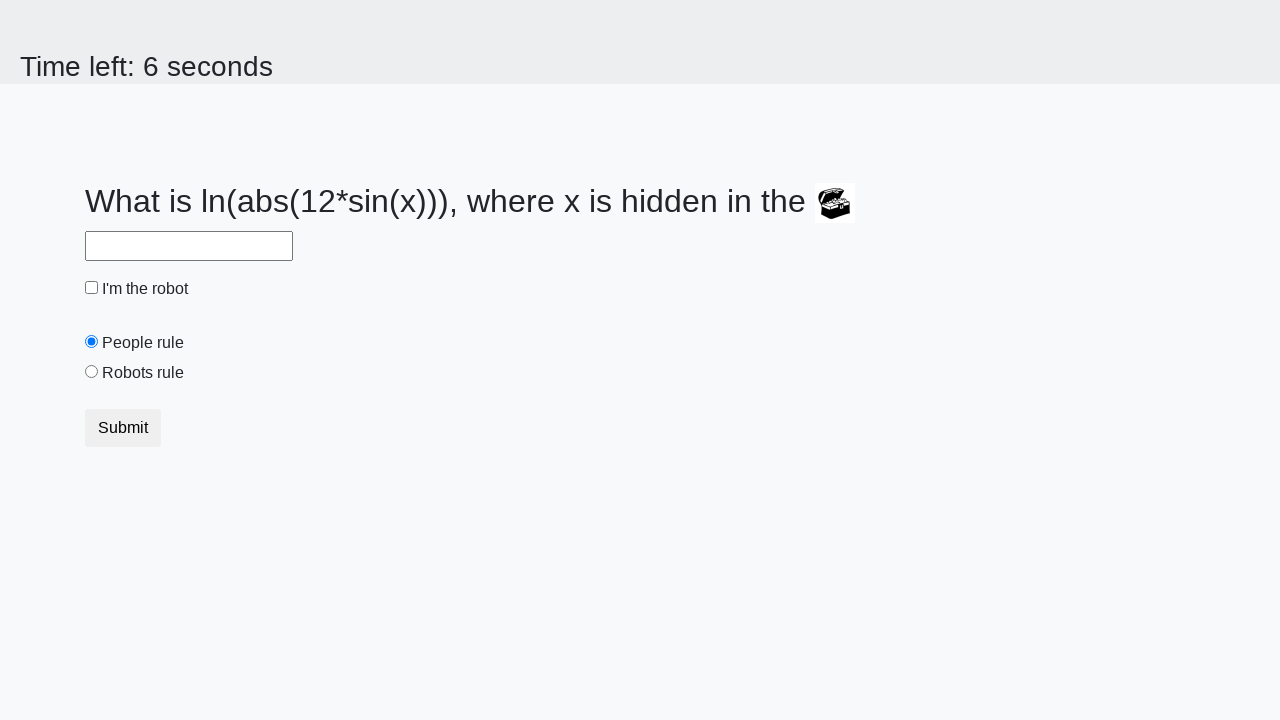

Retrieved valuex attribute value: 119
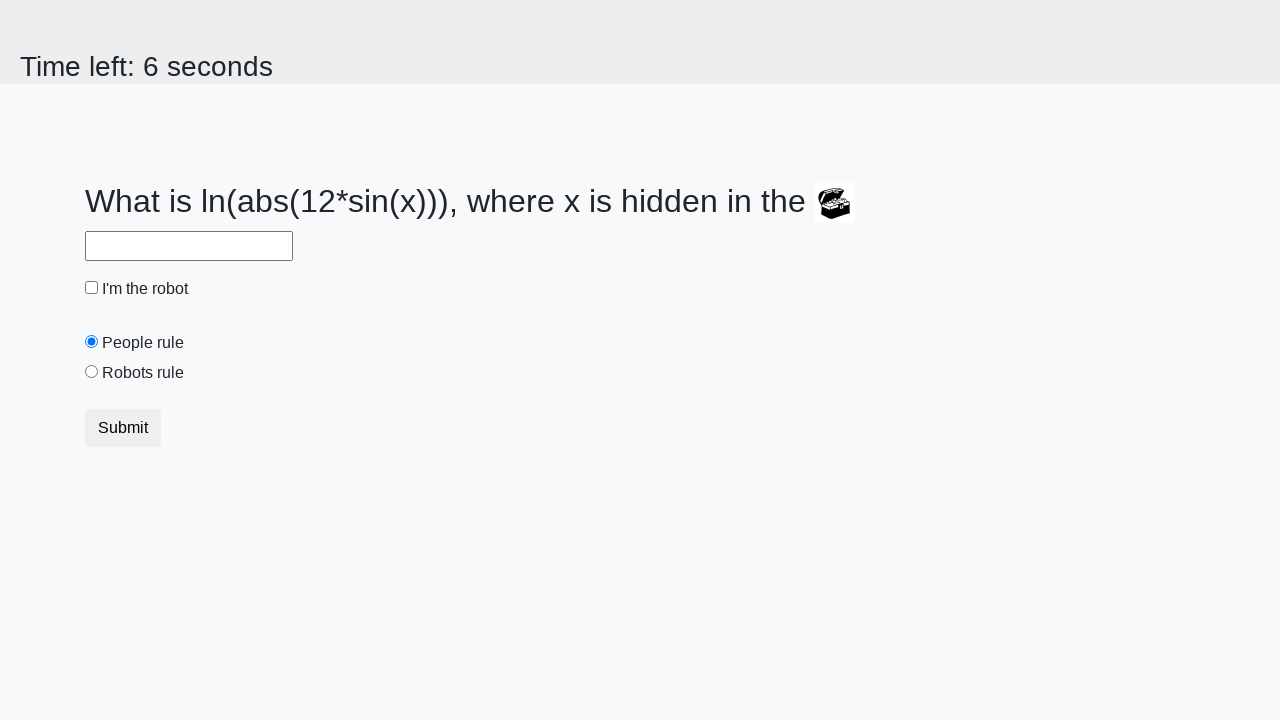

Calculated math result using formula: 1.4944420628462887
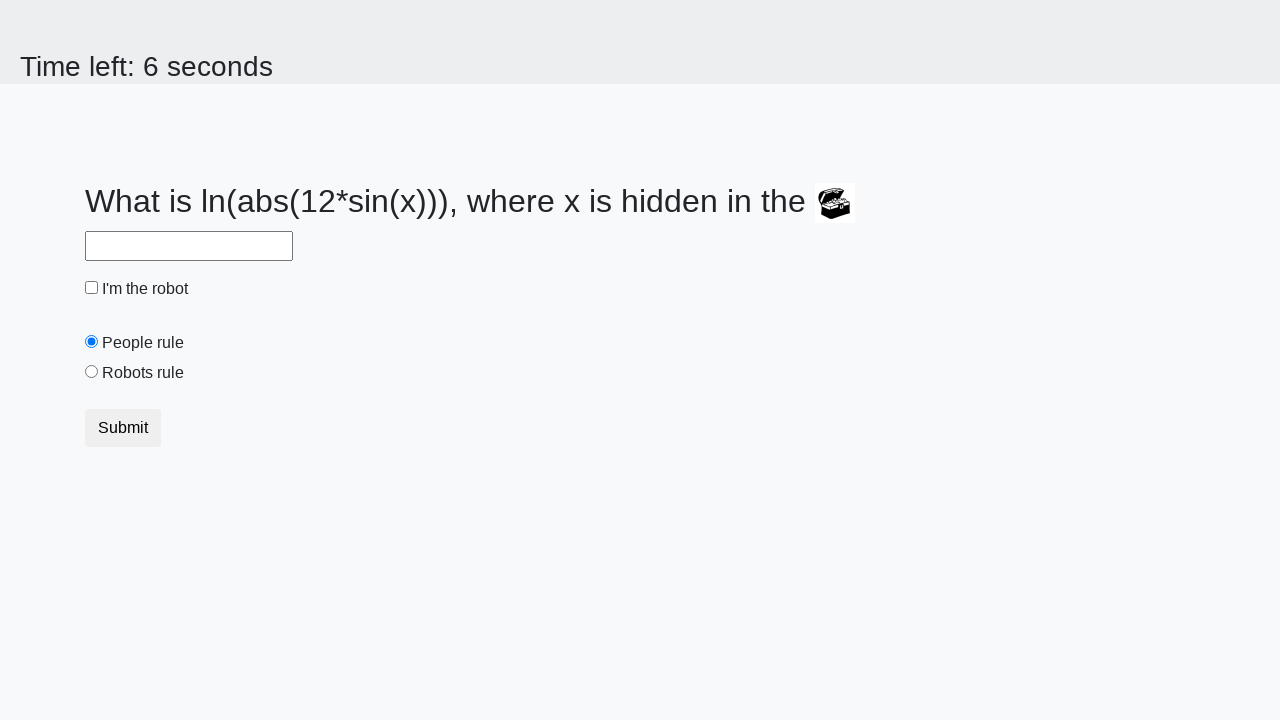

Filled answer field with calculated value: 1.4944420628462887 on #answer
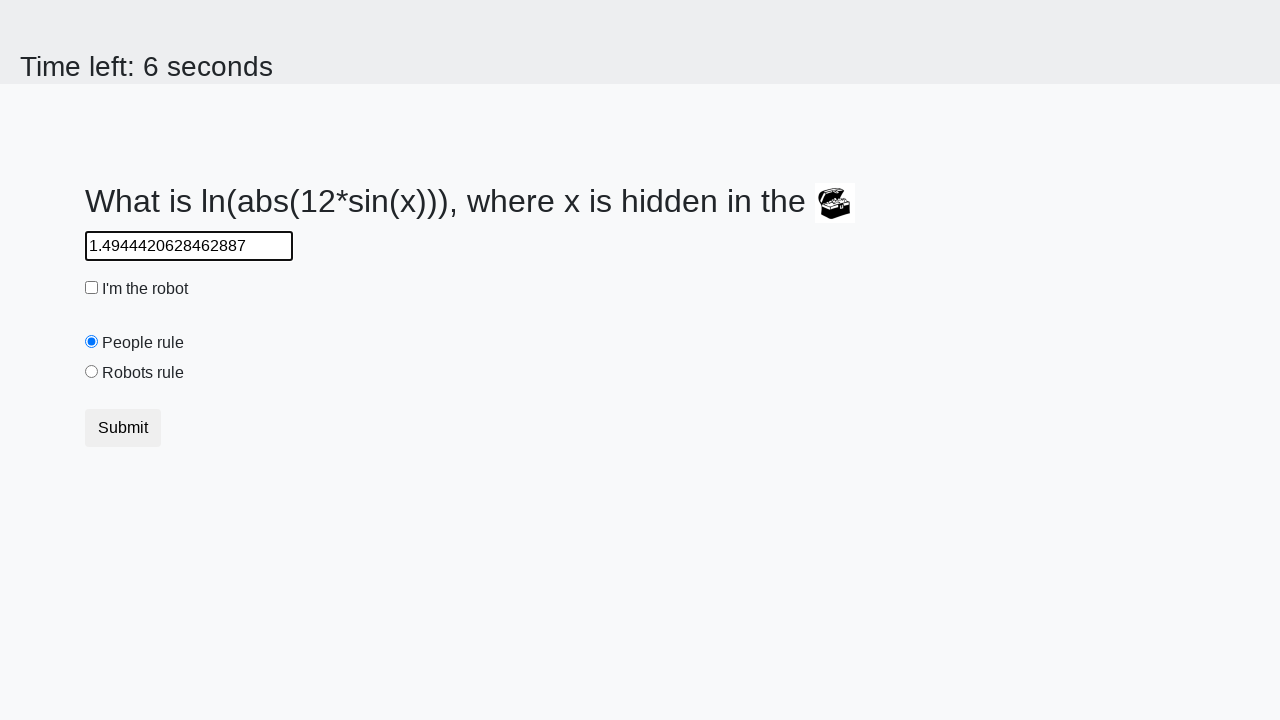

Clicked robot checkbox at (92, 288) on #robotCheckbox
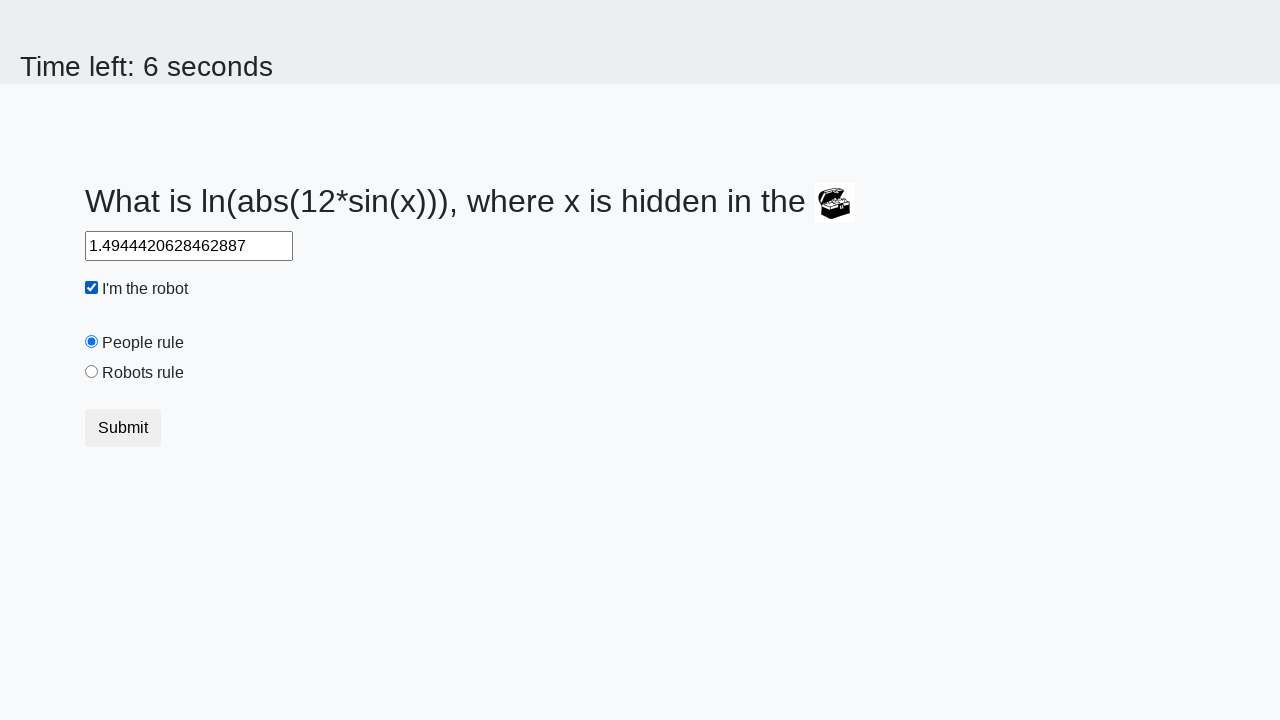

Clicked robots rule radio button at (92, 372) on #robotsRule
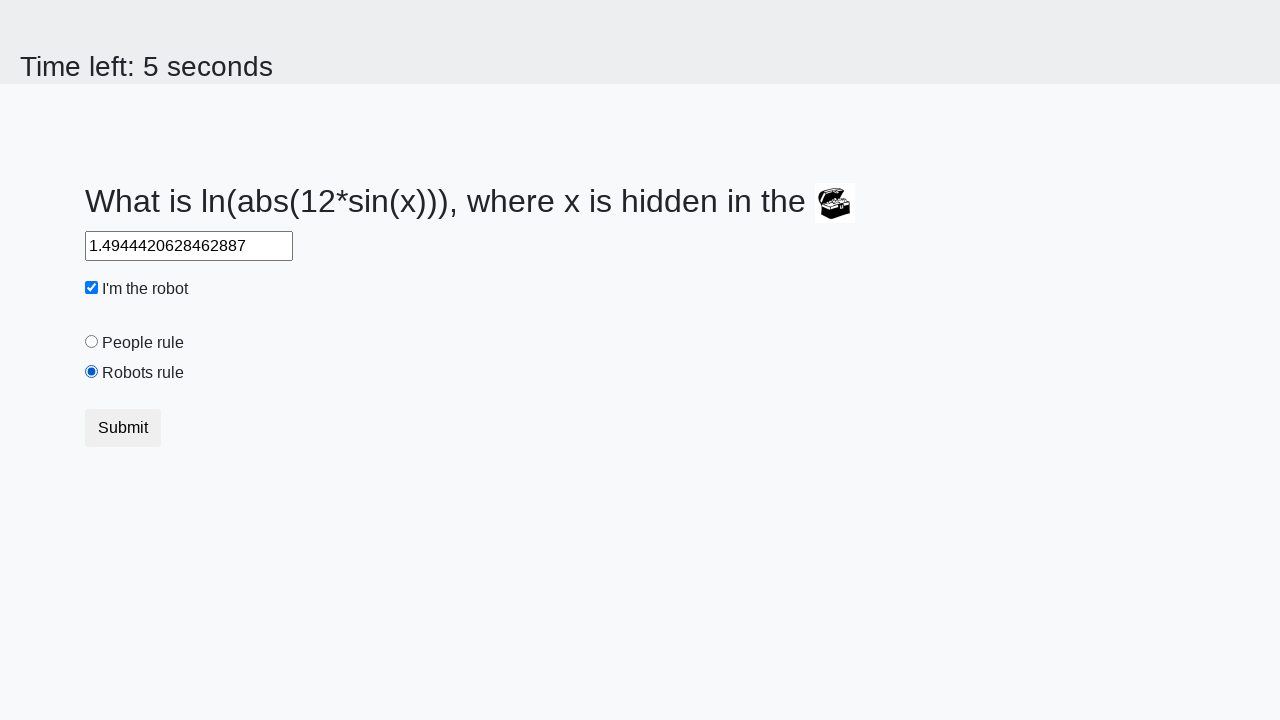

Clicked submit button to complete form at (123, 428) on [type='submit']
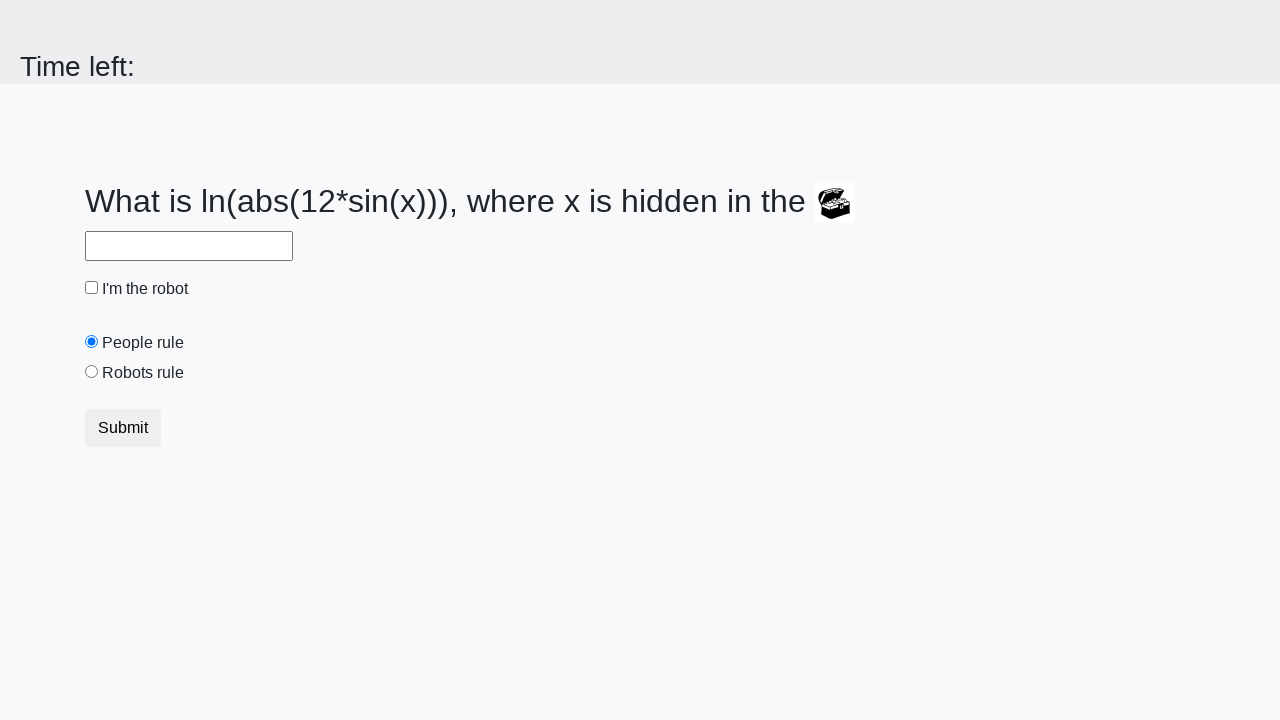

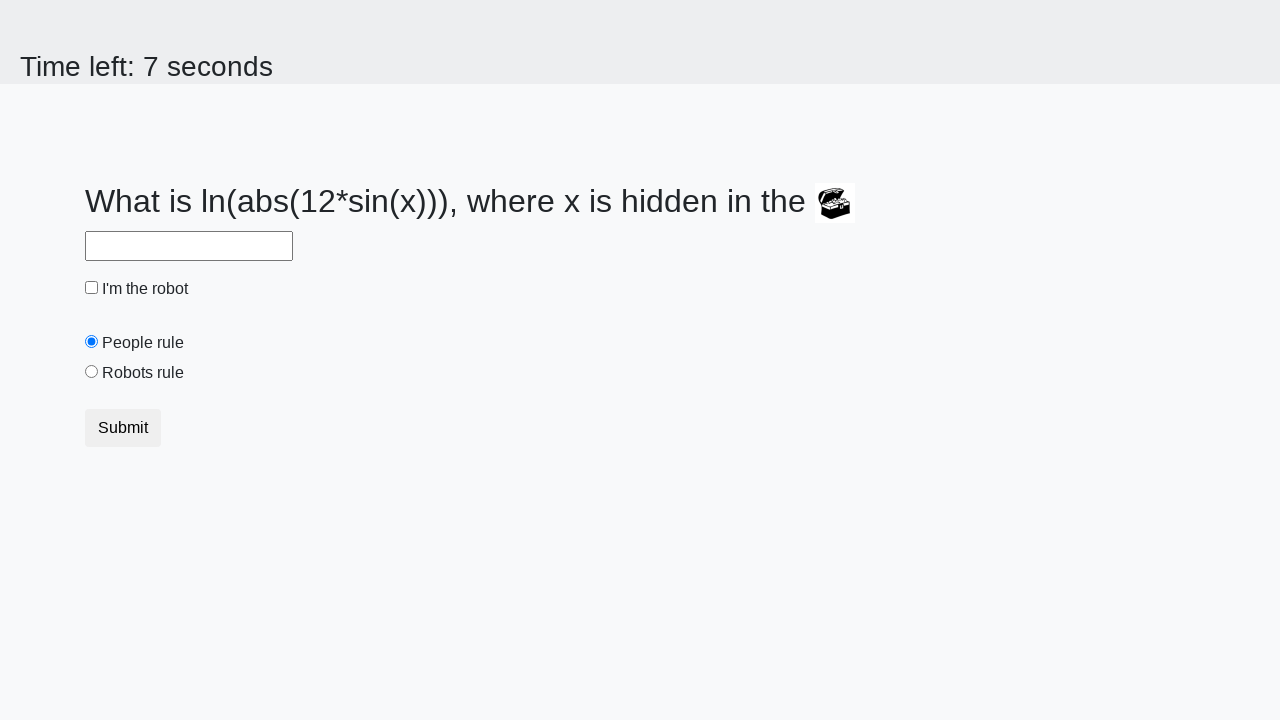